Tests input value functionality by navigating to Inputs page, filling a number input, and retrieving its value

Starting URL: https://practice.cydeo.com/

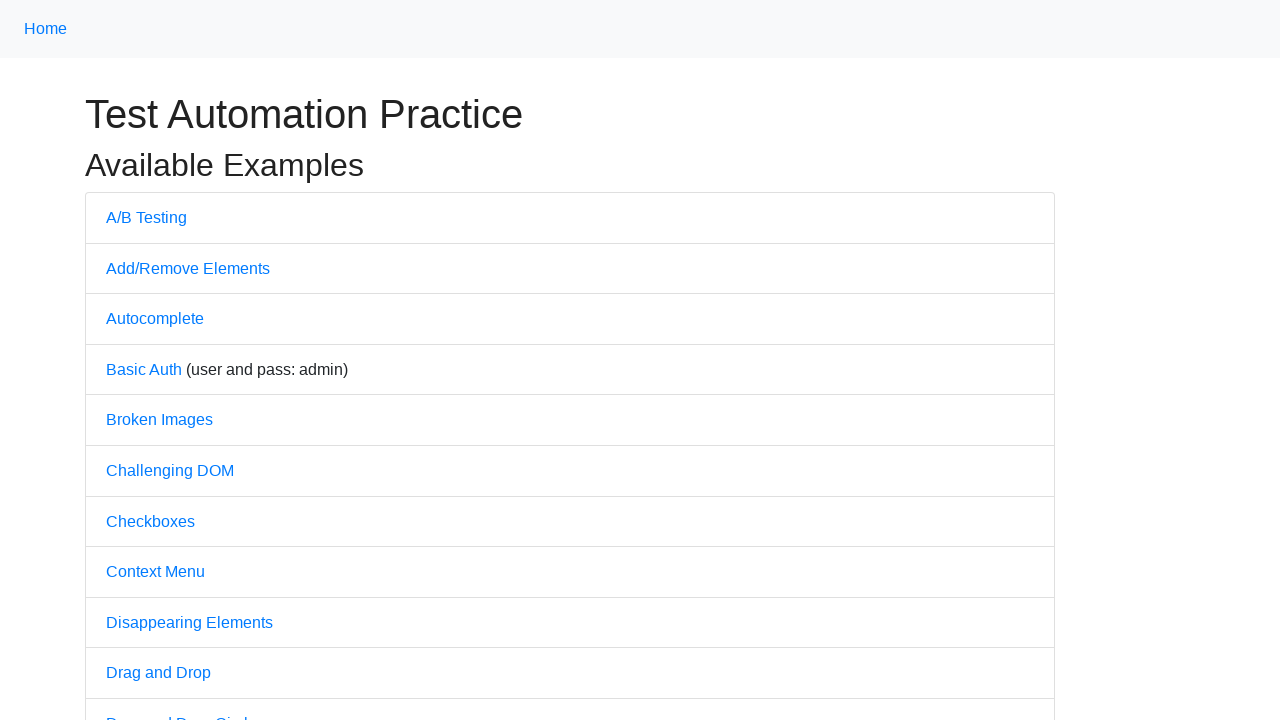

Clicked on the Inputs link at (128, 361) on internal:text="Inputs"i
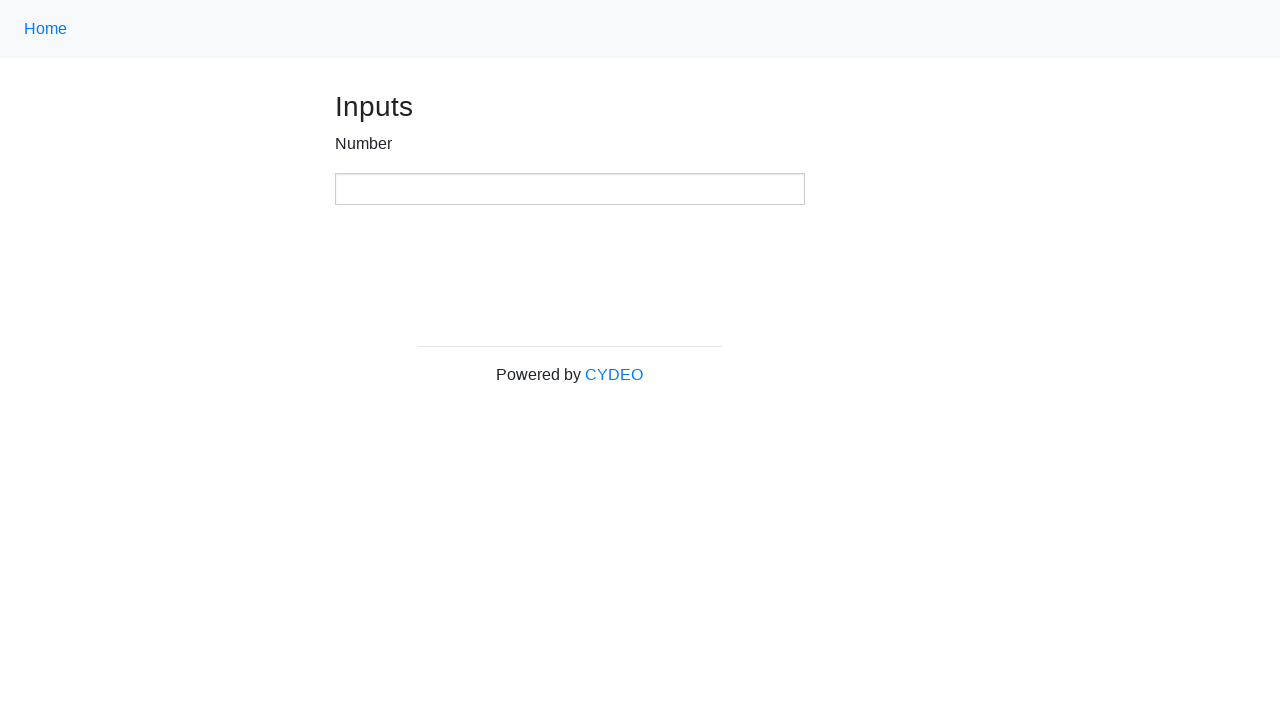

Filled number input box with value '123' on xpath=//input[@type='number']
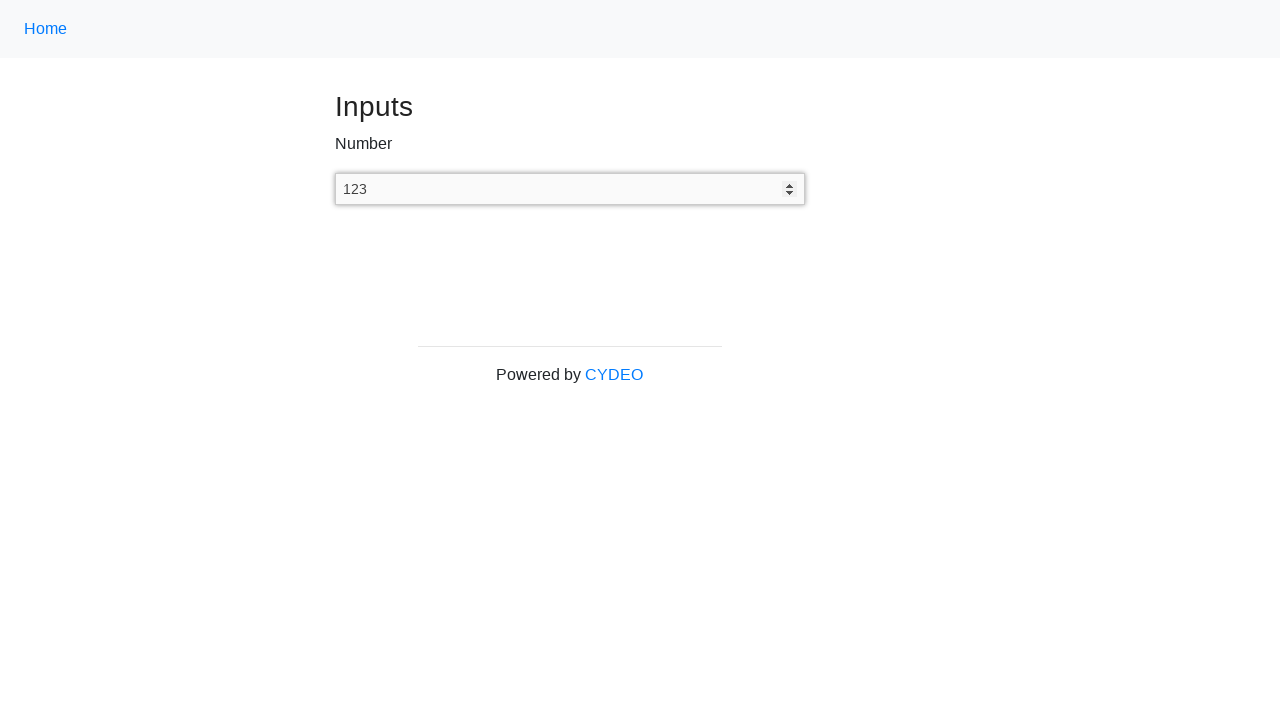

Retrieved input value from number input box
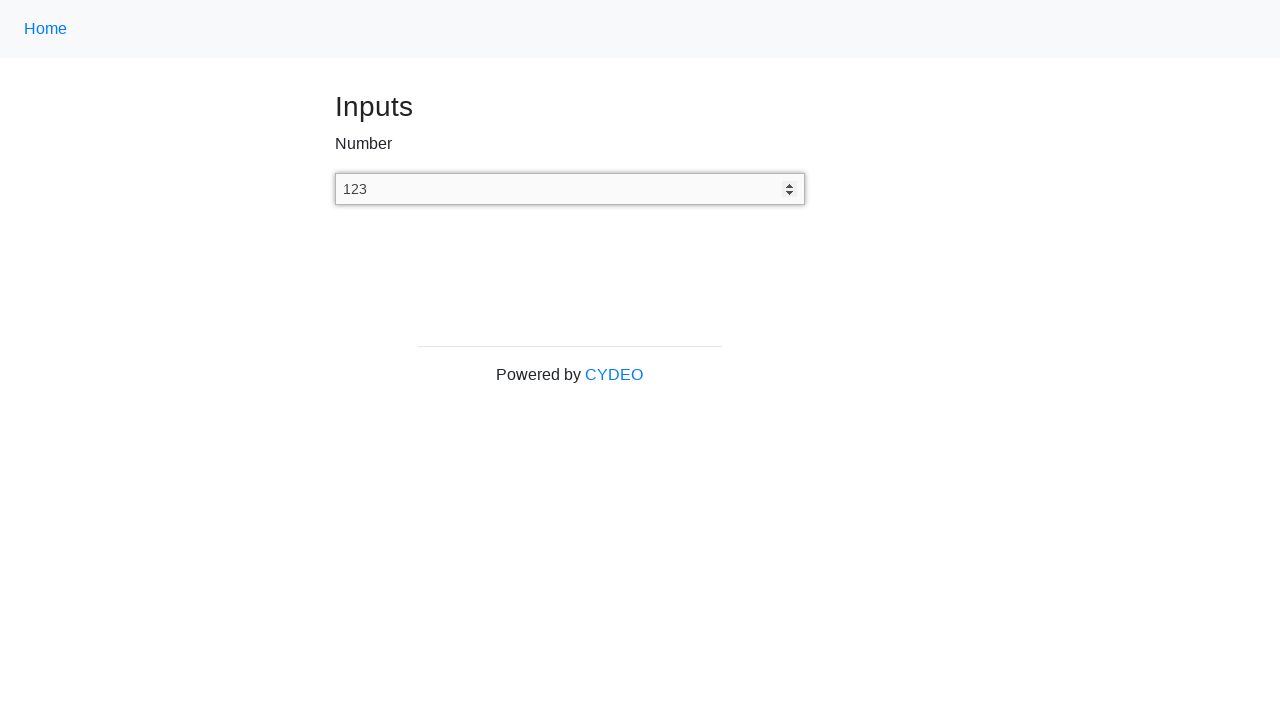

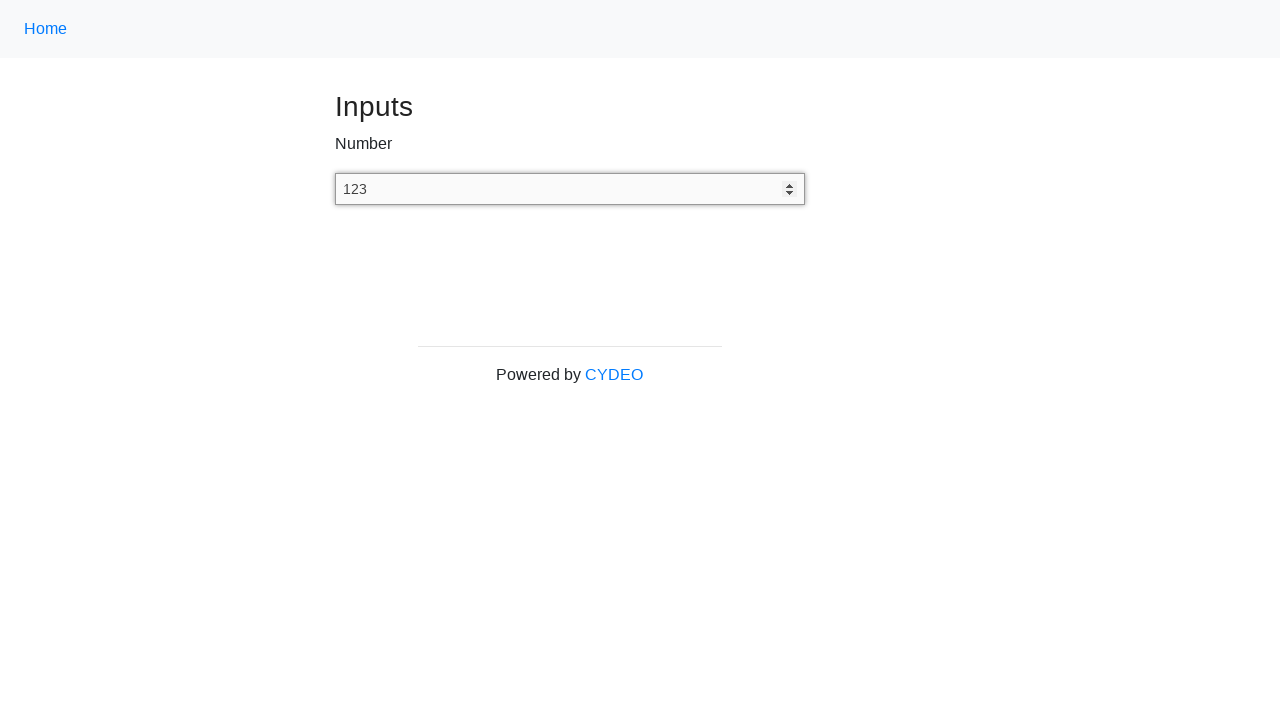